Tests double-click functionality by navigating to a buttons demo page and performing a double-click action on a specific button element

Starting URL: https://demoqa.com/buttons

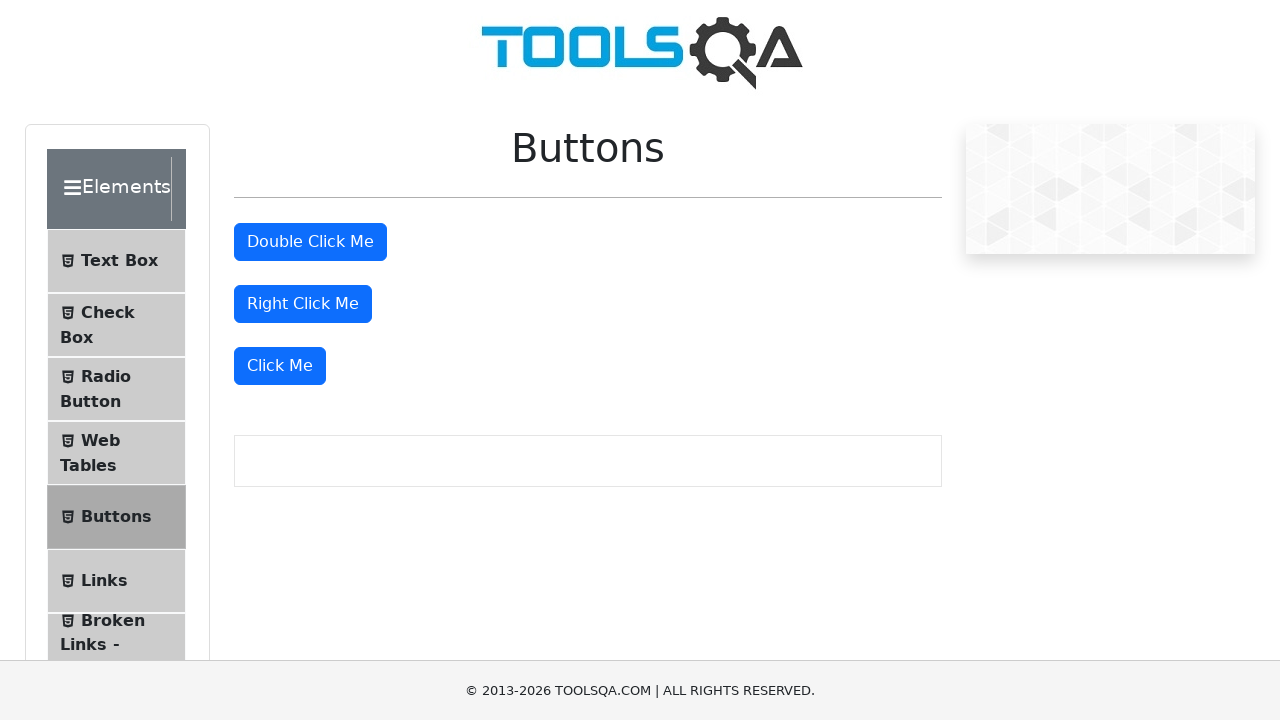

Located double-click button element
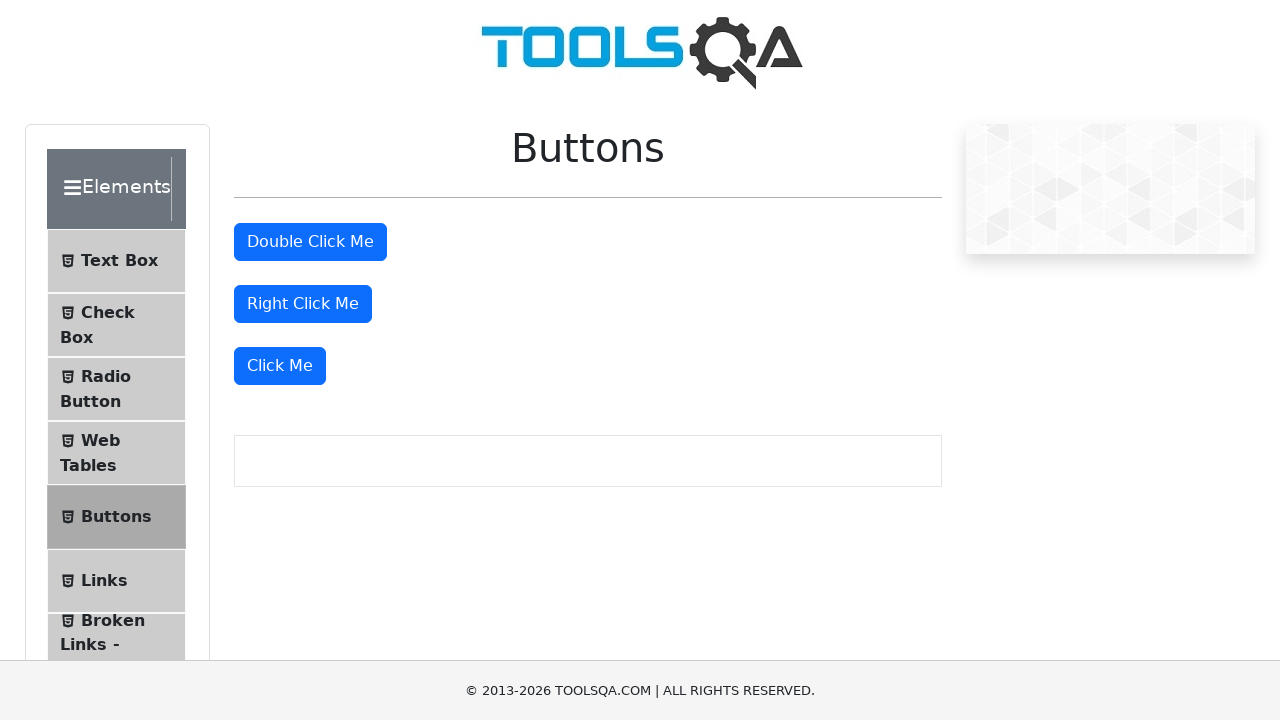

Performed double-click action on button at (310, 242) on #doubleClickBtn
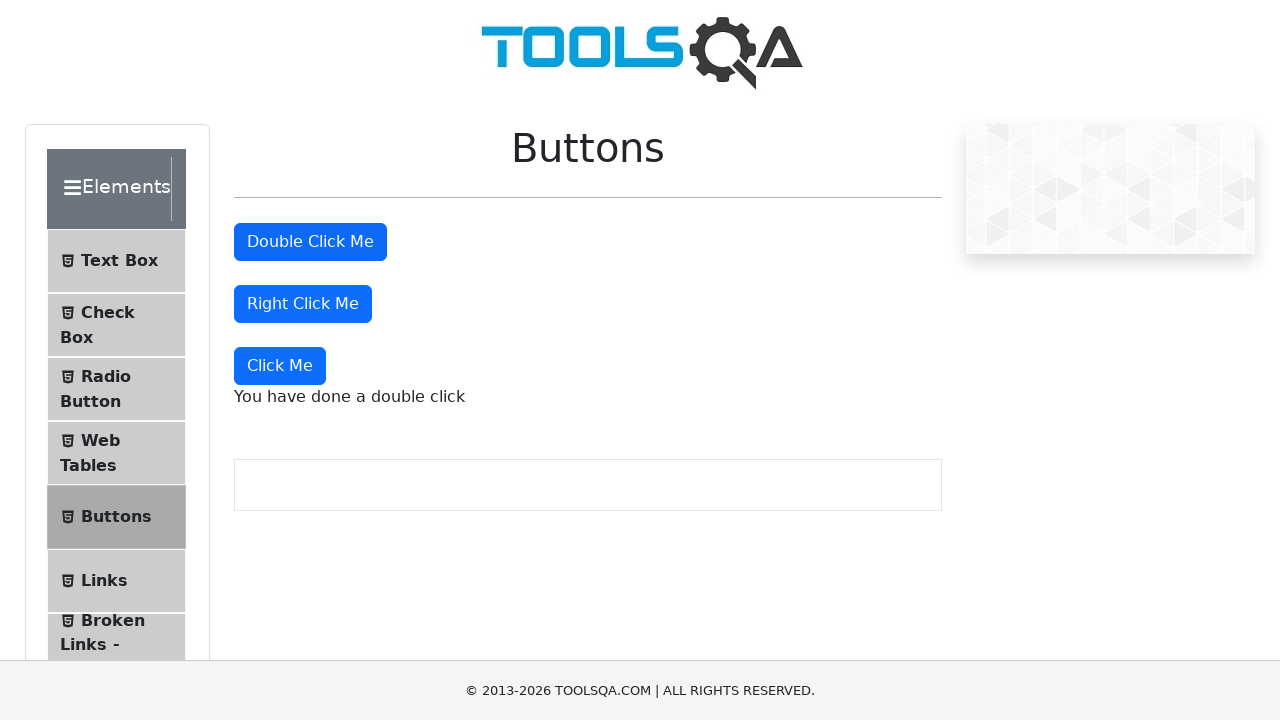

Double-click result message appeared
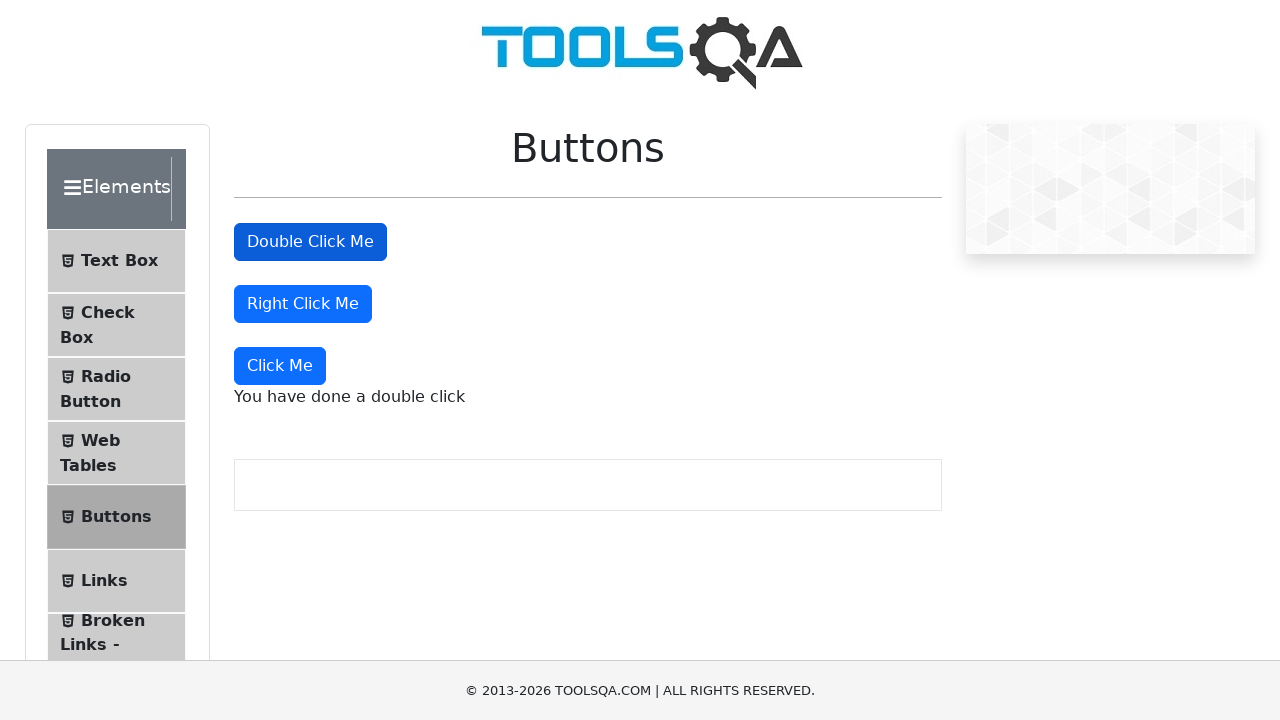

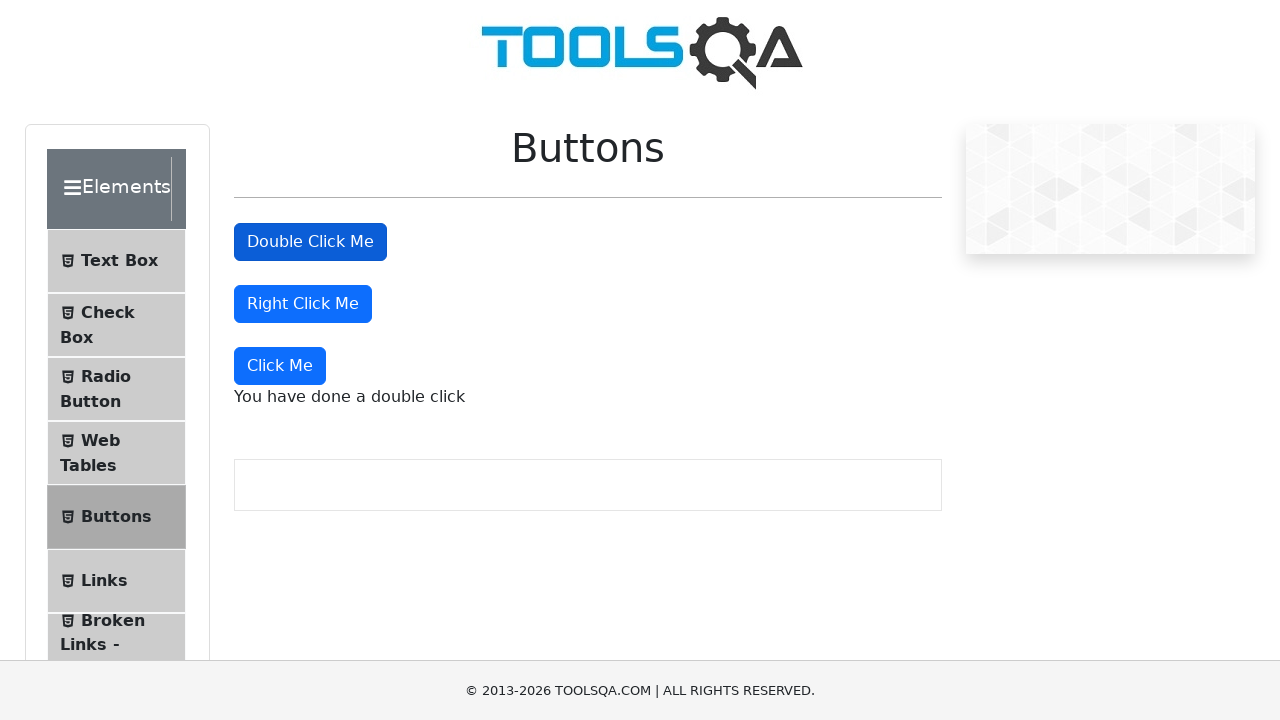